Tests interaction with Shadow DOM elements by navigating to a practice page and filling in a text field inside a shadow root with a name value.

Starting URL: https://selectorshub.com/xpath-practice-page/

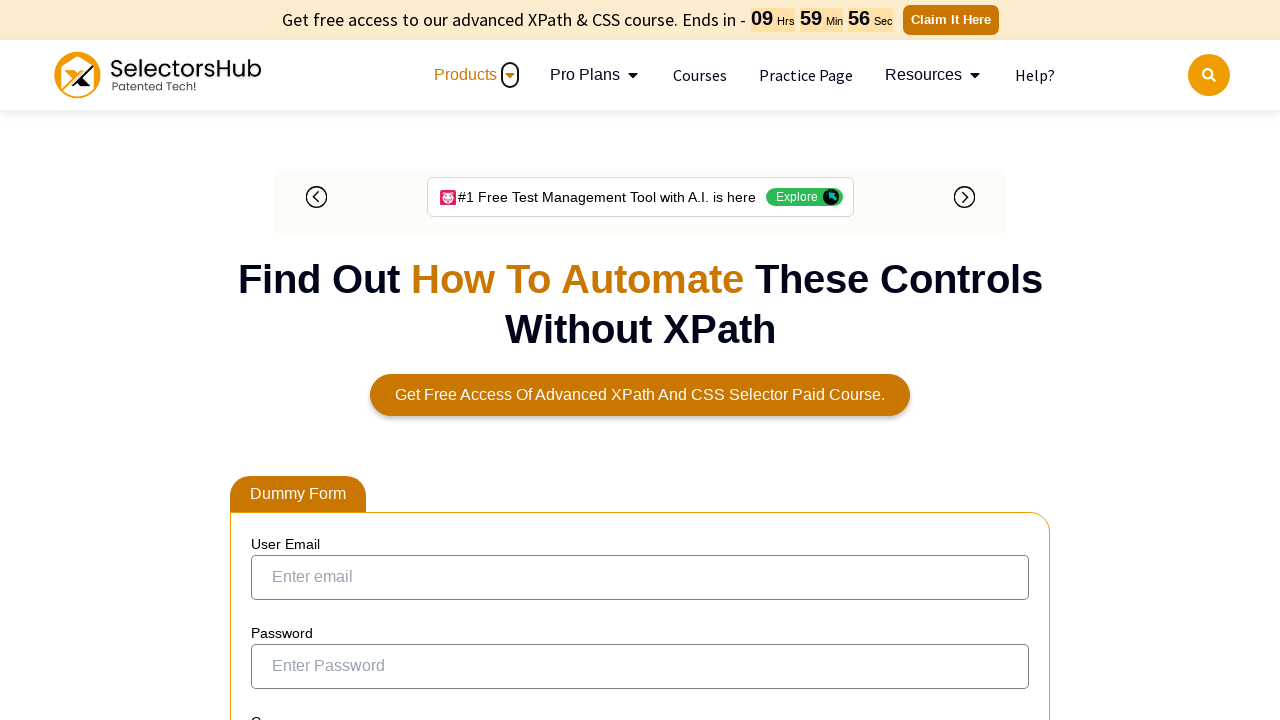

Navigated to Shadow DOM practice page
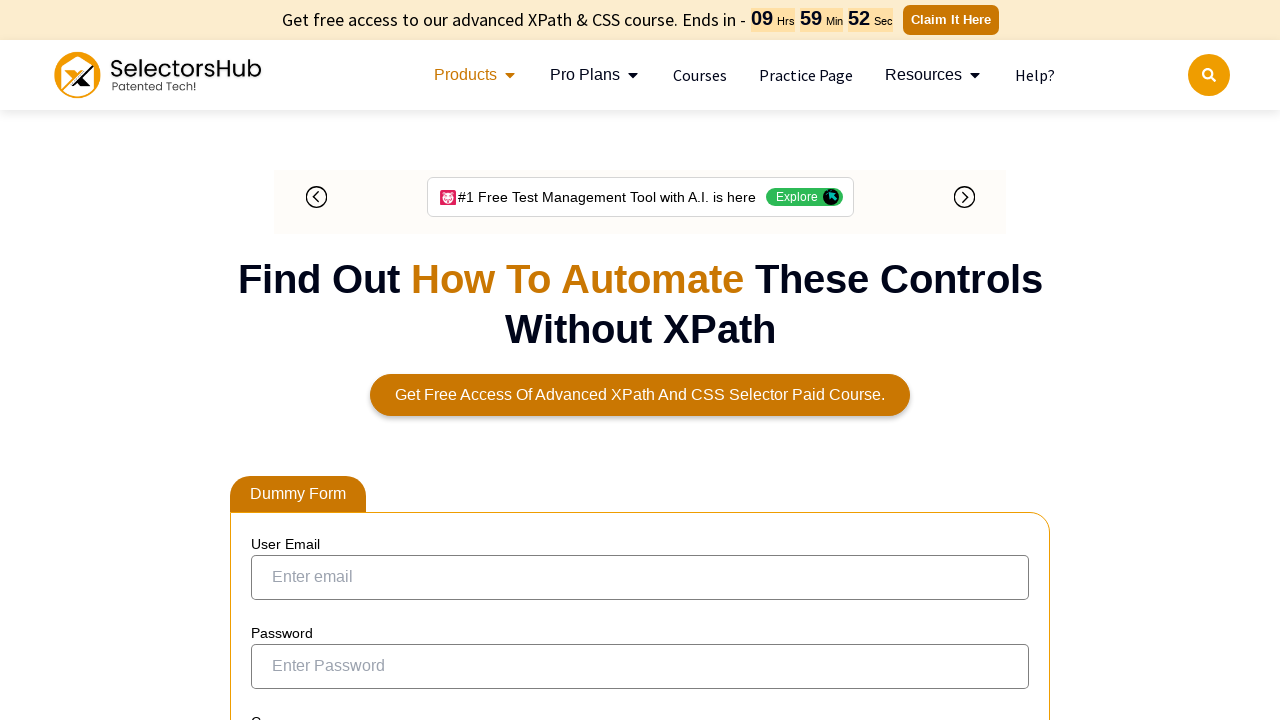

Shadow host element #userName became available
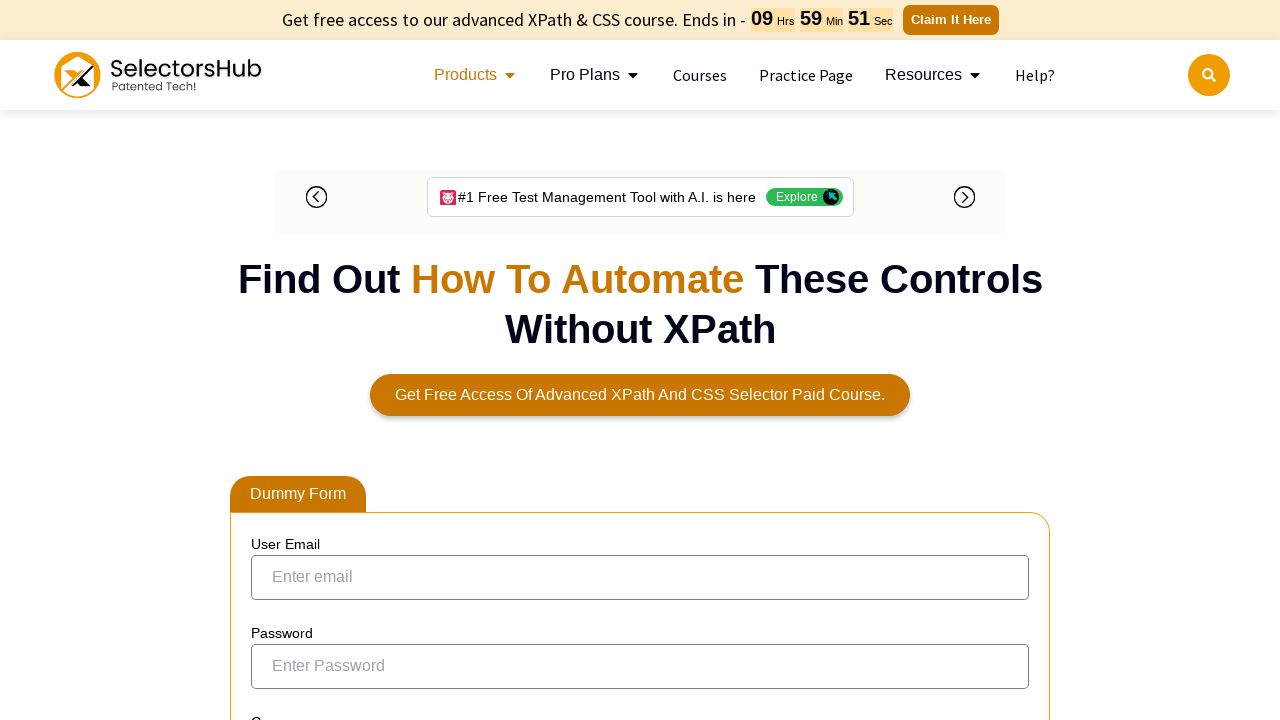

Located shadow DOM input field #kils inside #userName
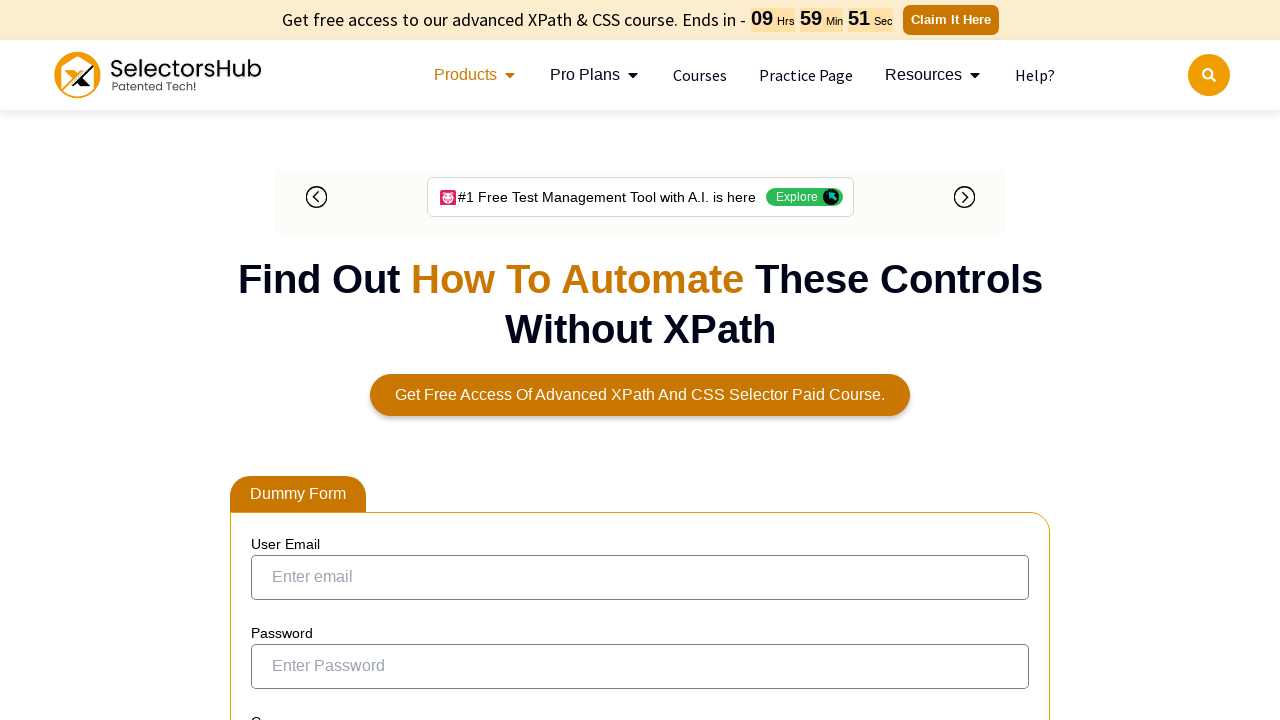

Filled shadow DOM text field with name 'Rajesh' on #userName >> #kils
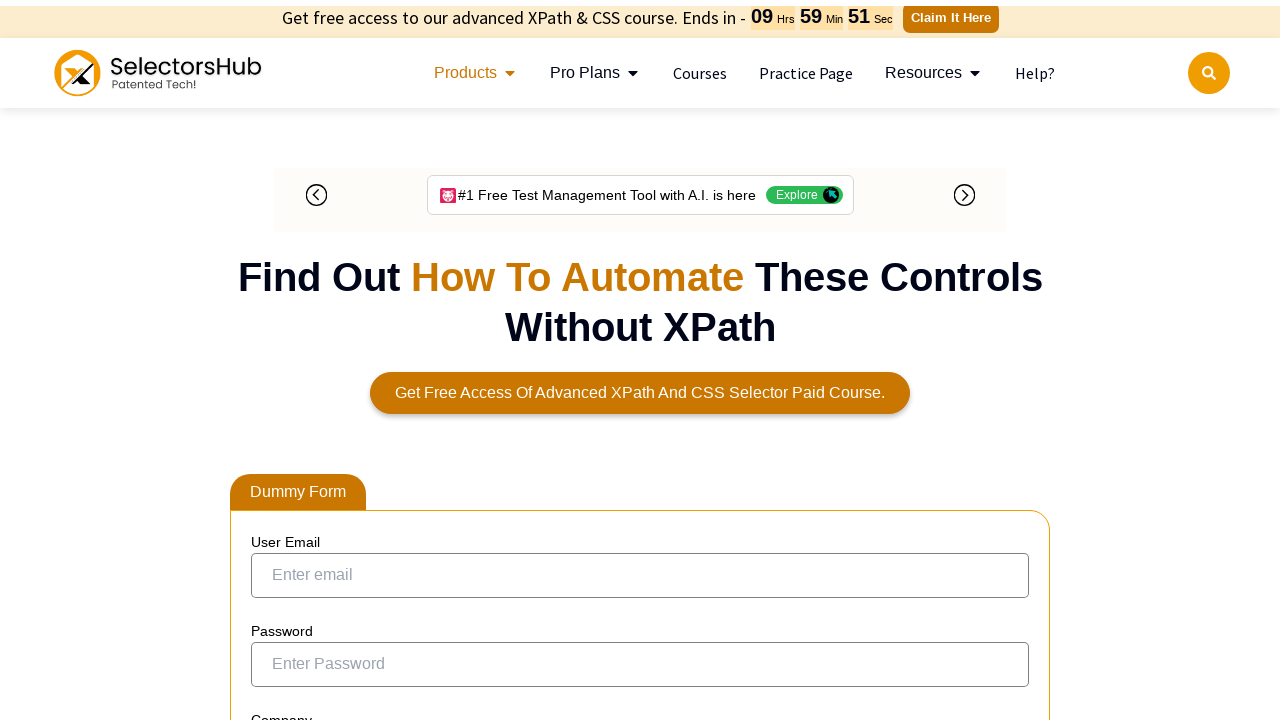

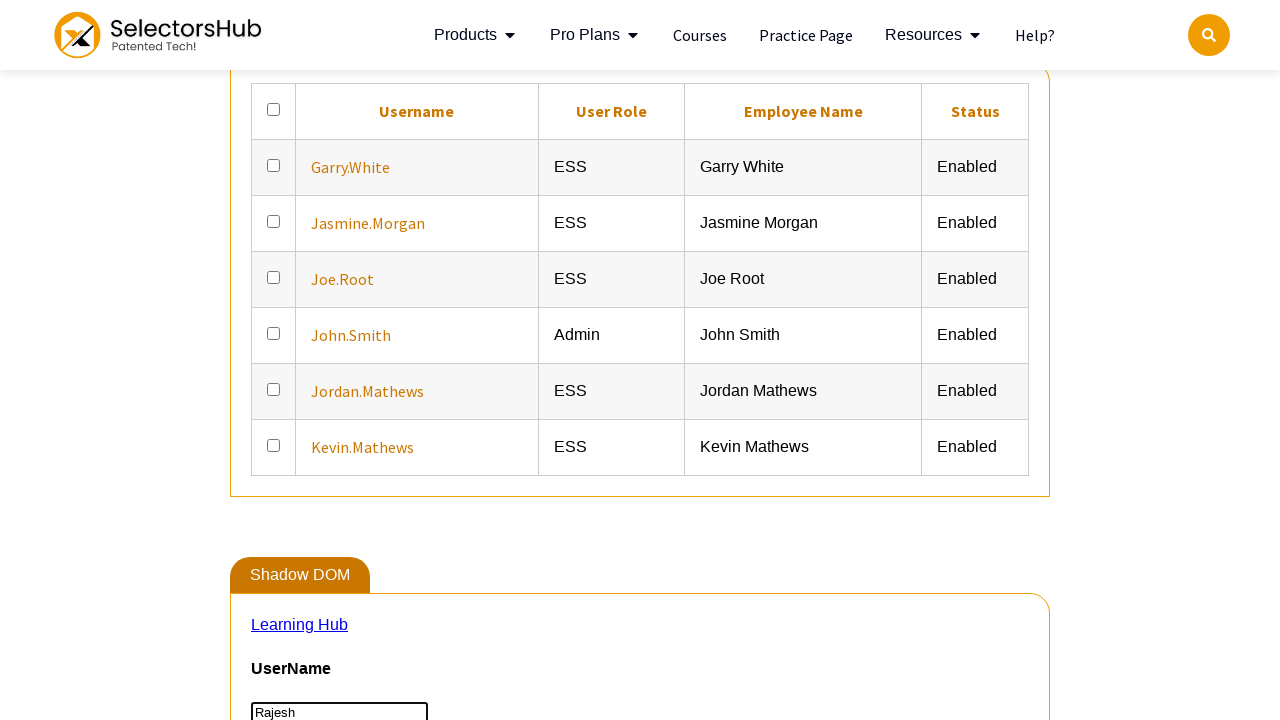